Tests window switching functionality by clicking a help link that opens in a new window and verifying the switch between parent and child windows

Starting URL: https://accounts.google.com/signup

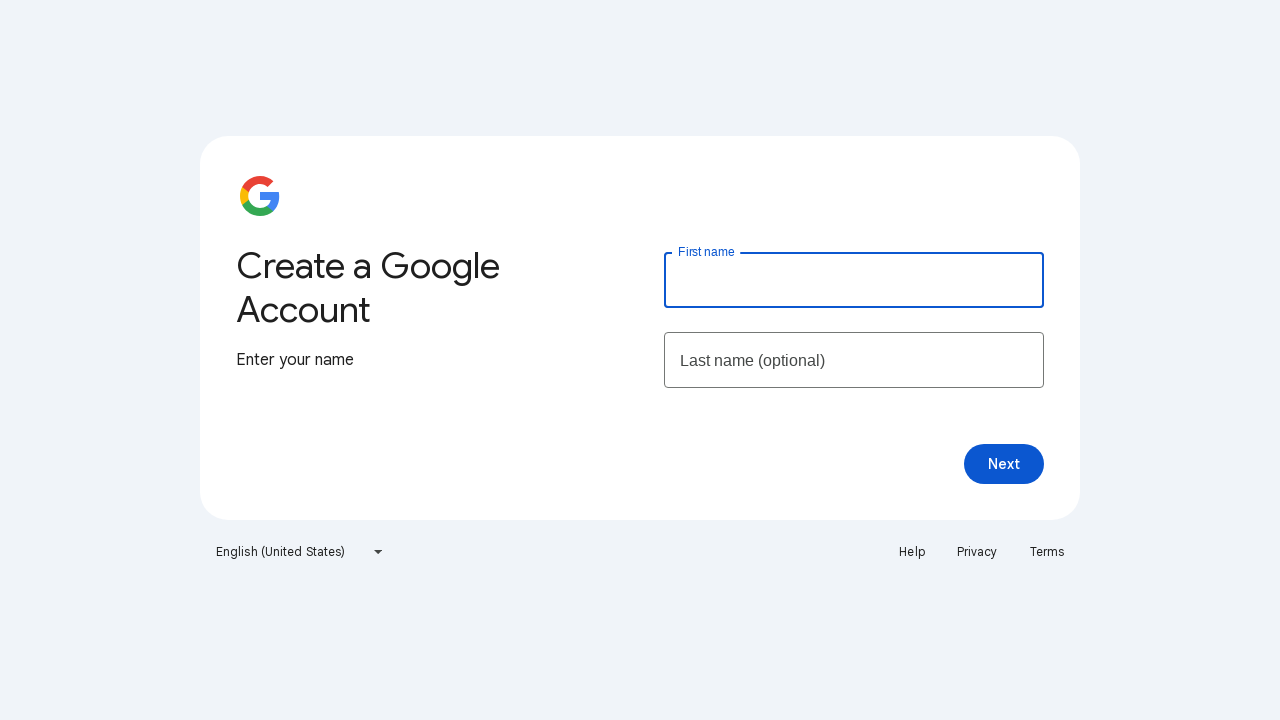

Clicked Help link which opened a new window at (912, 552) on xpath=//a[normalize-space()='Help']
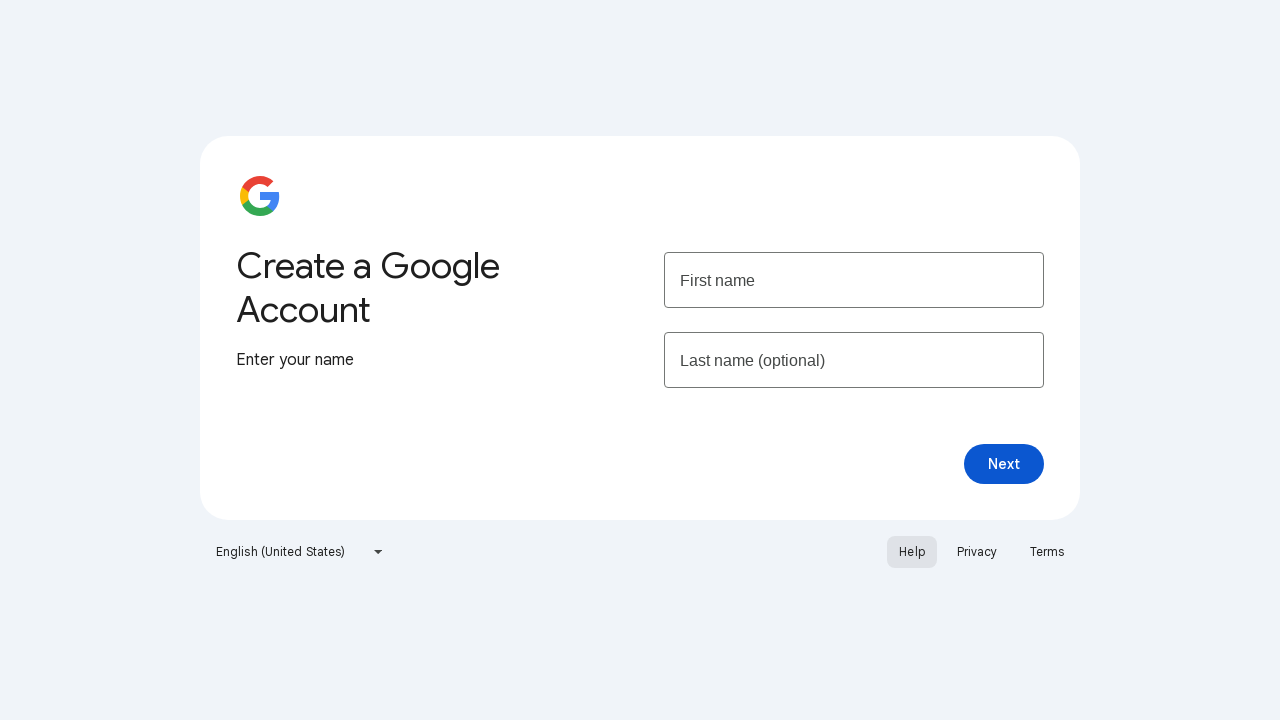

New page window captured and assigned to new_page variable
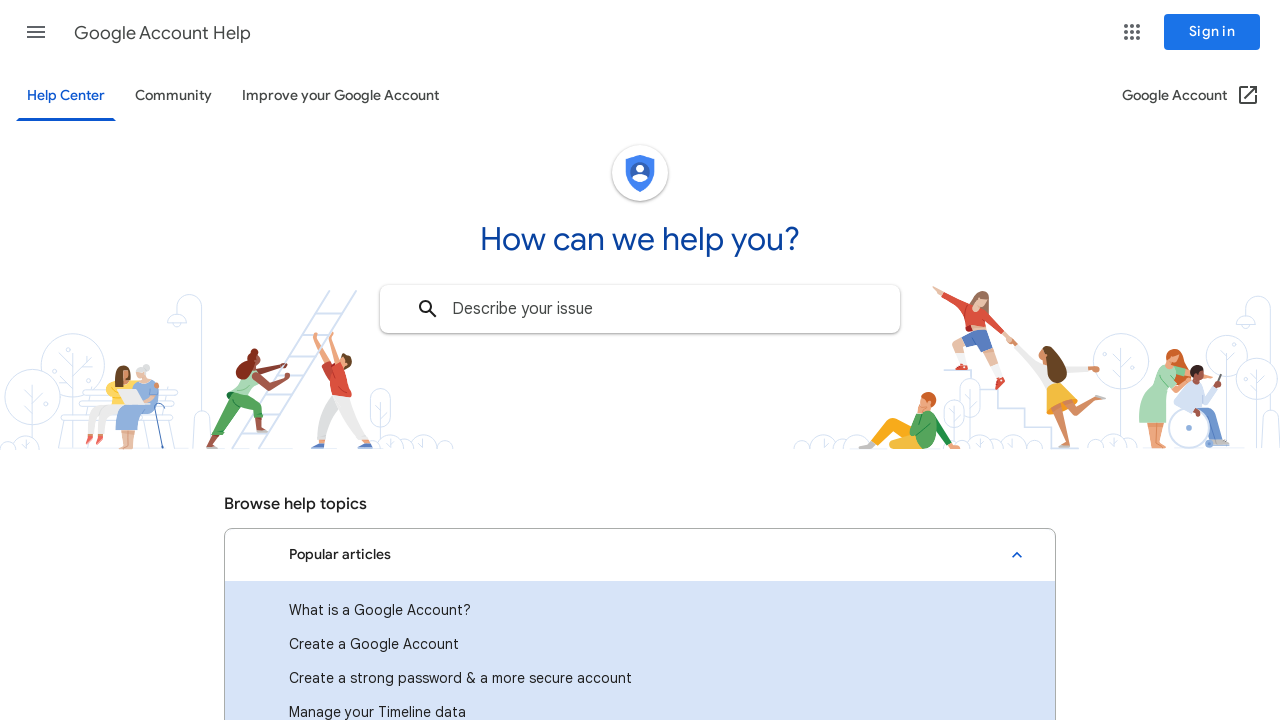

New page finished loading
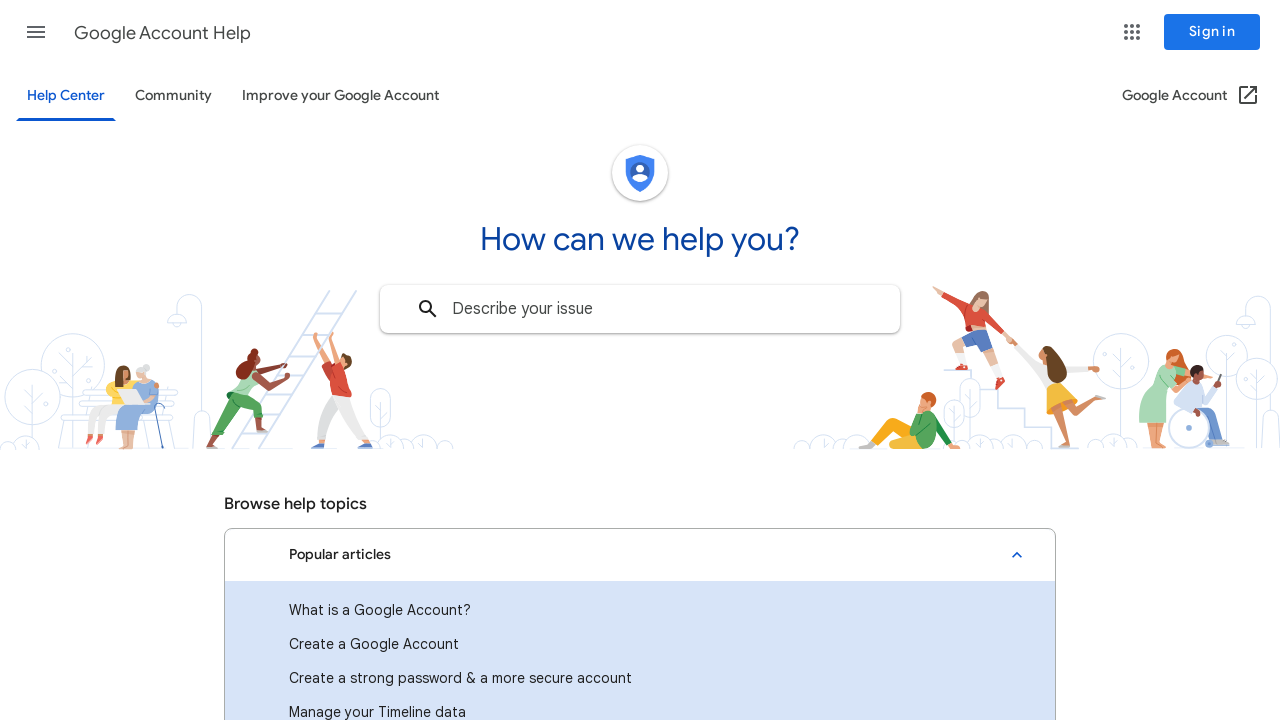

Window switching test completed - parent and child windows are accessible via separate page objects
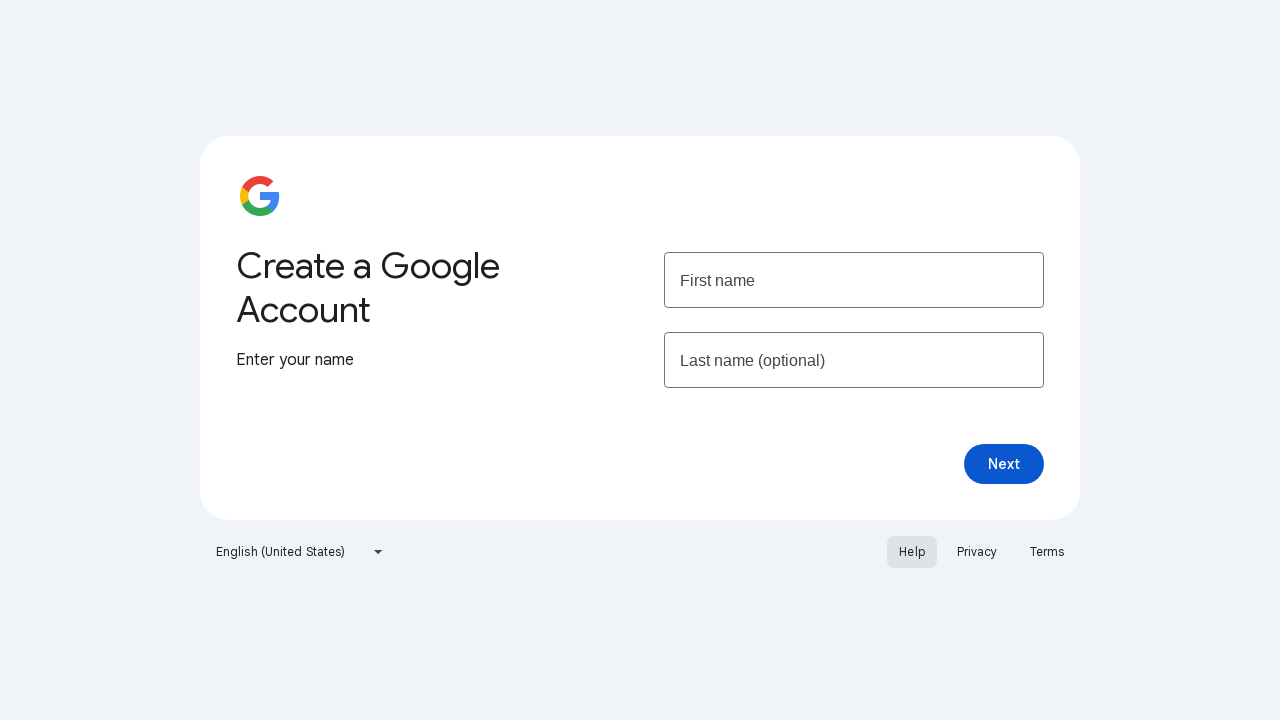

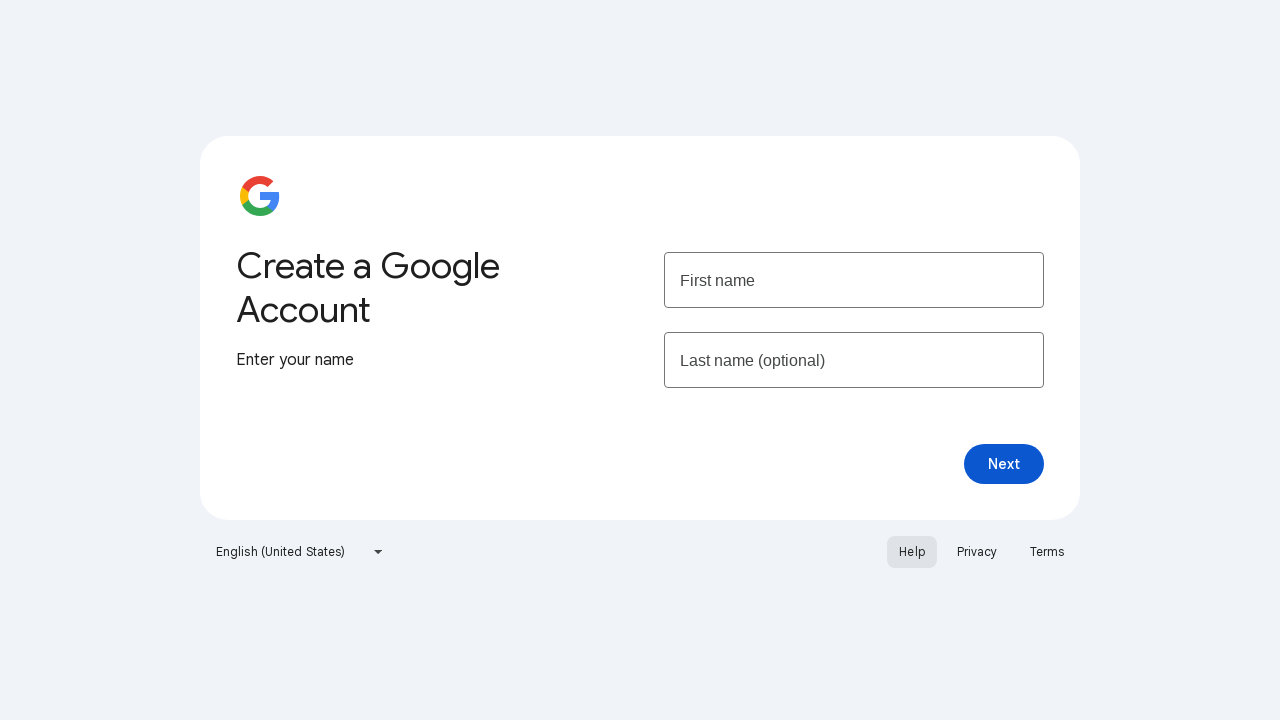